Tests web table handling by iterating through table rows and columns to read cell content

Starting URL: https://rahulshettyacademy.com/AutomationPractice/

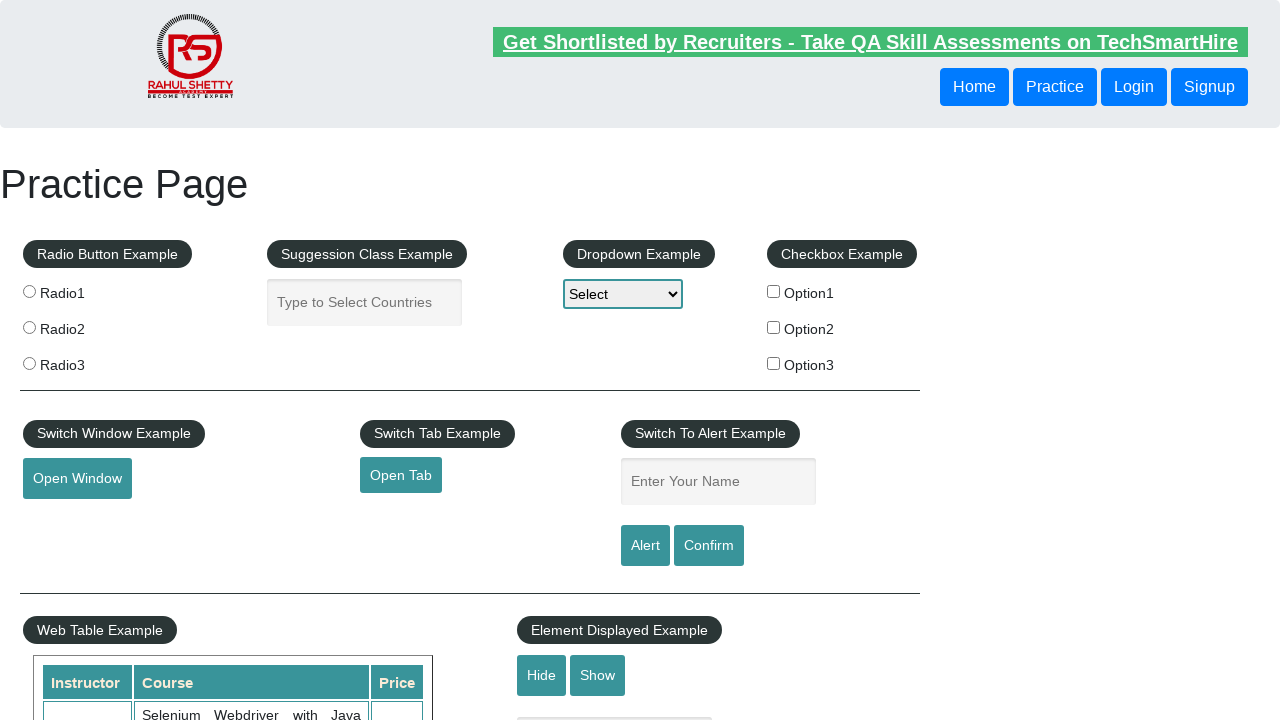

Waited for product table to be visible
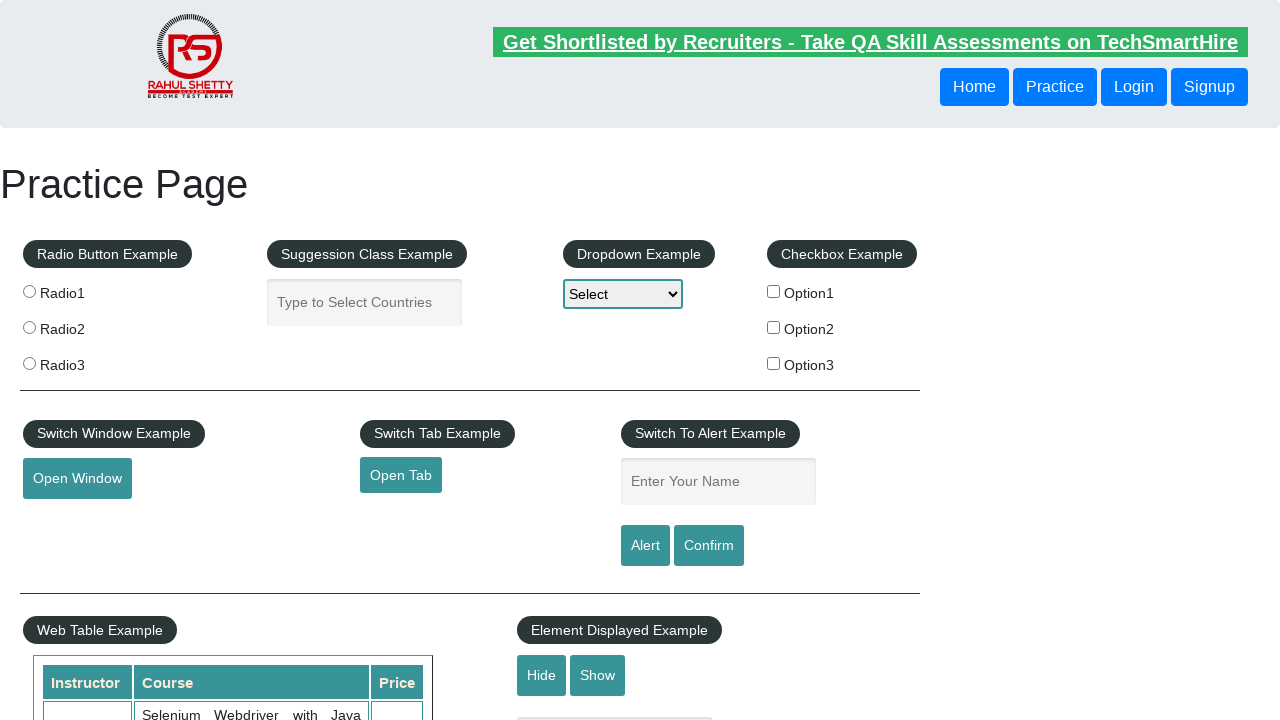

Retrieved all table rows from product table
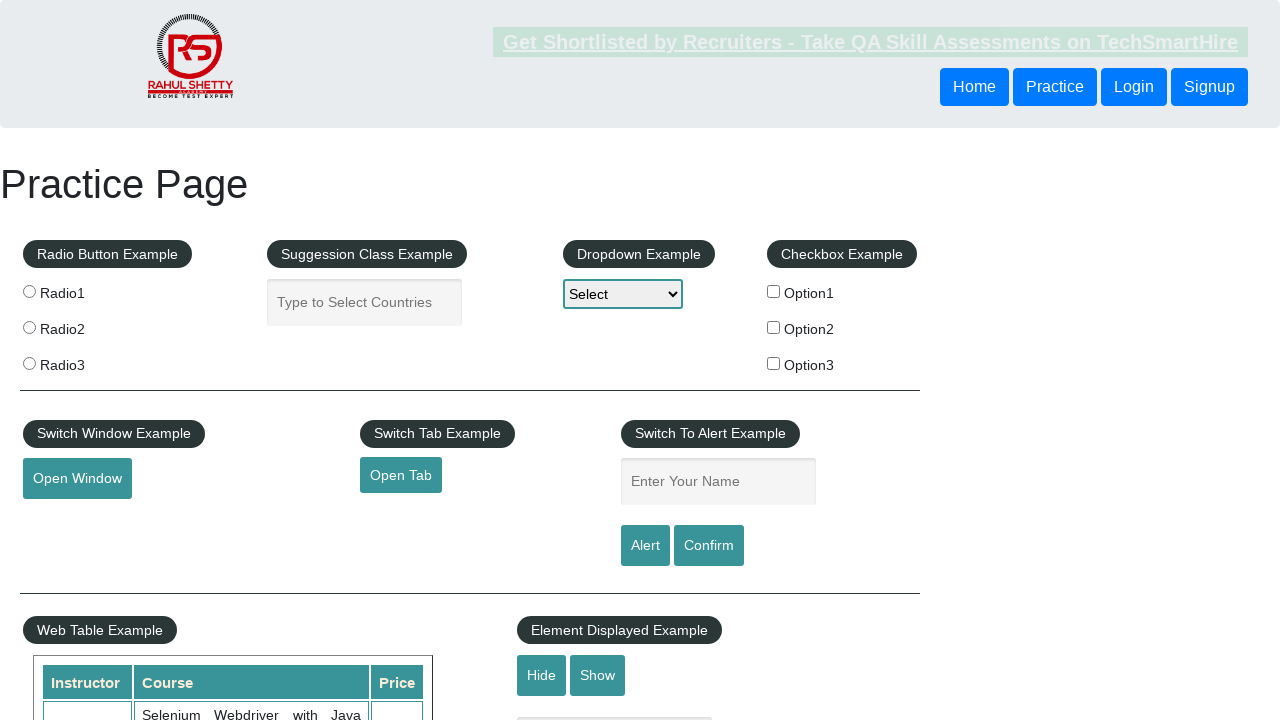

Retrieved all column headers from product table
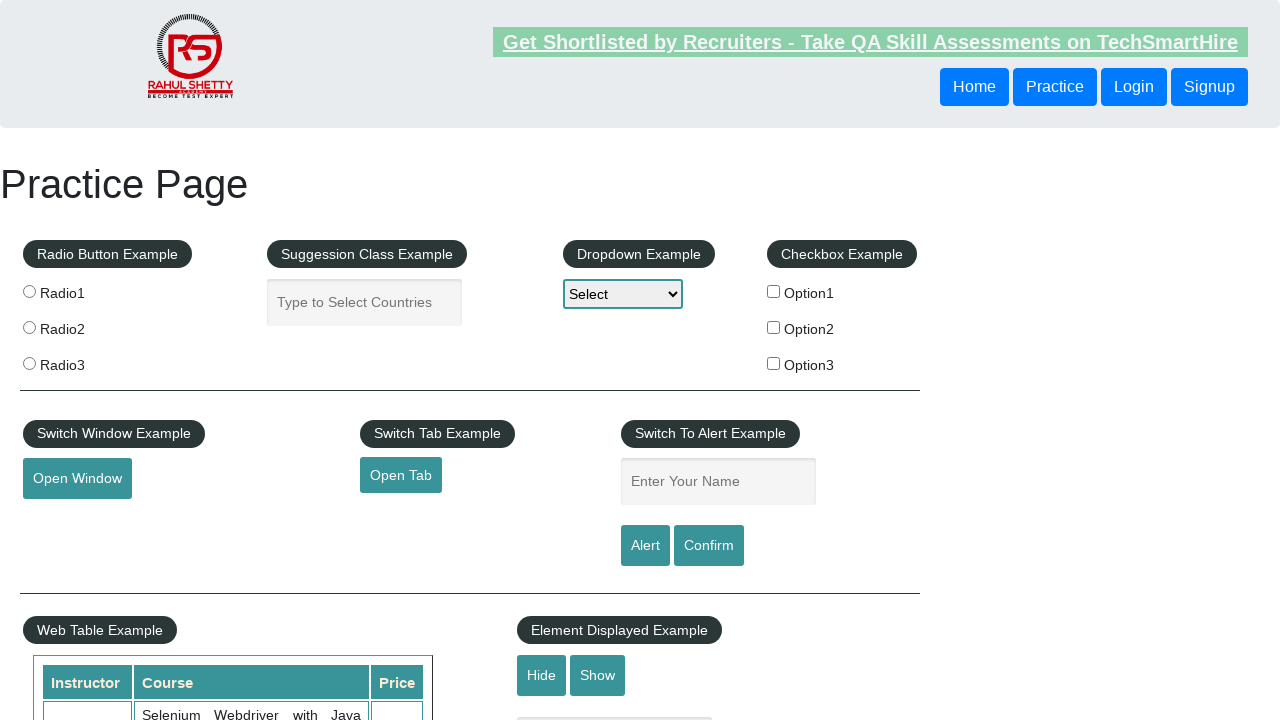

Read content from table cell at row 2, column 2
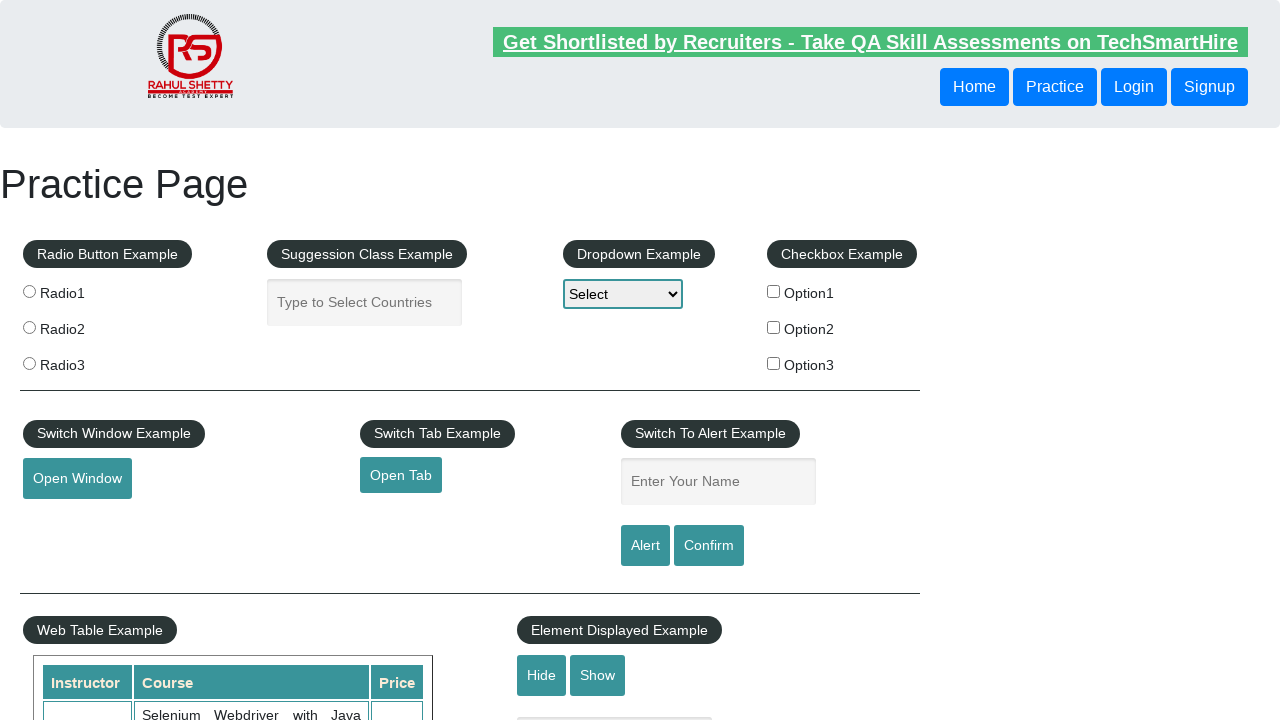

Read content from table cell at row 2, column 3
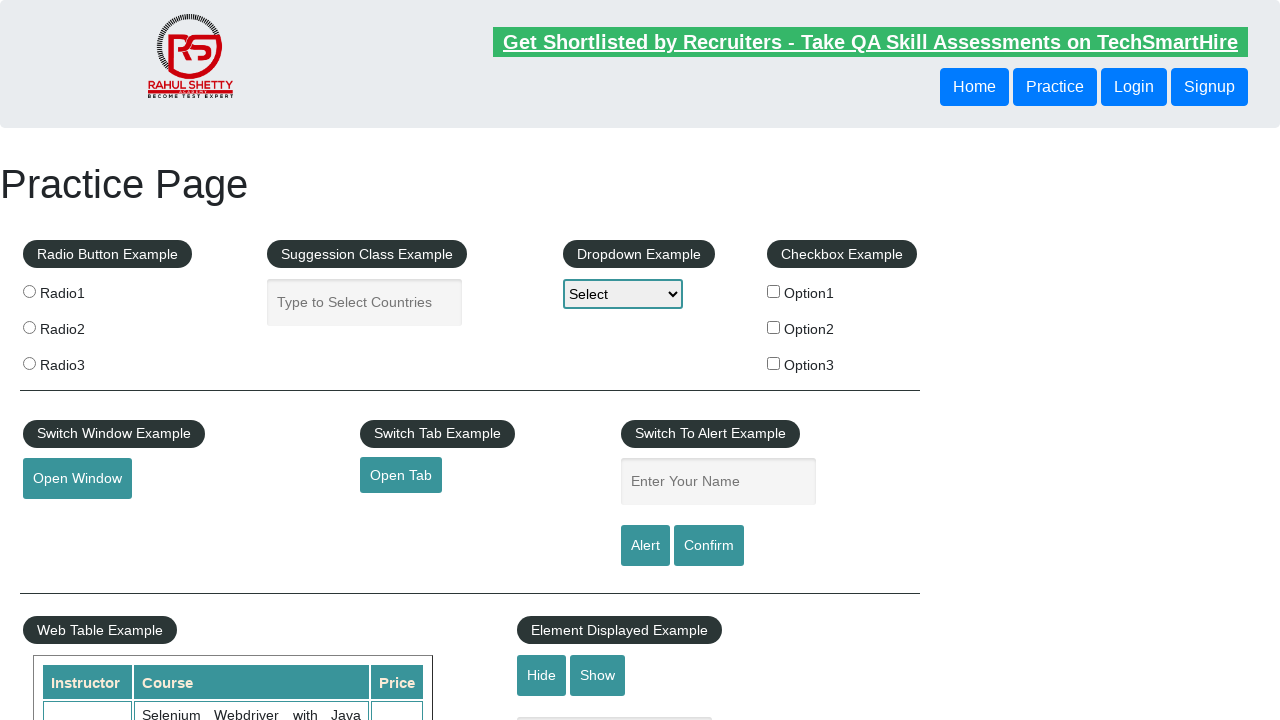

Read content from table cell at row 3, column 2
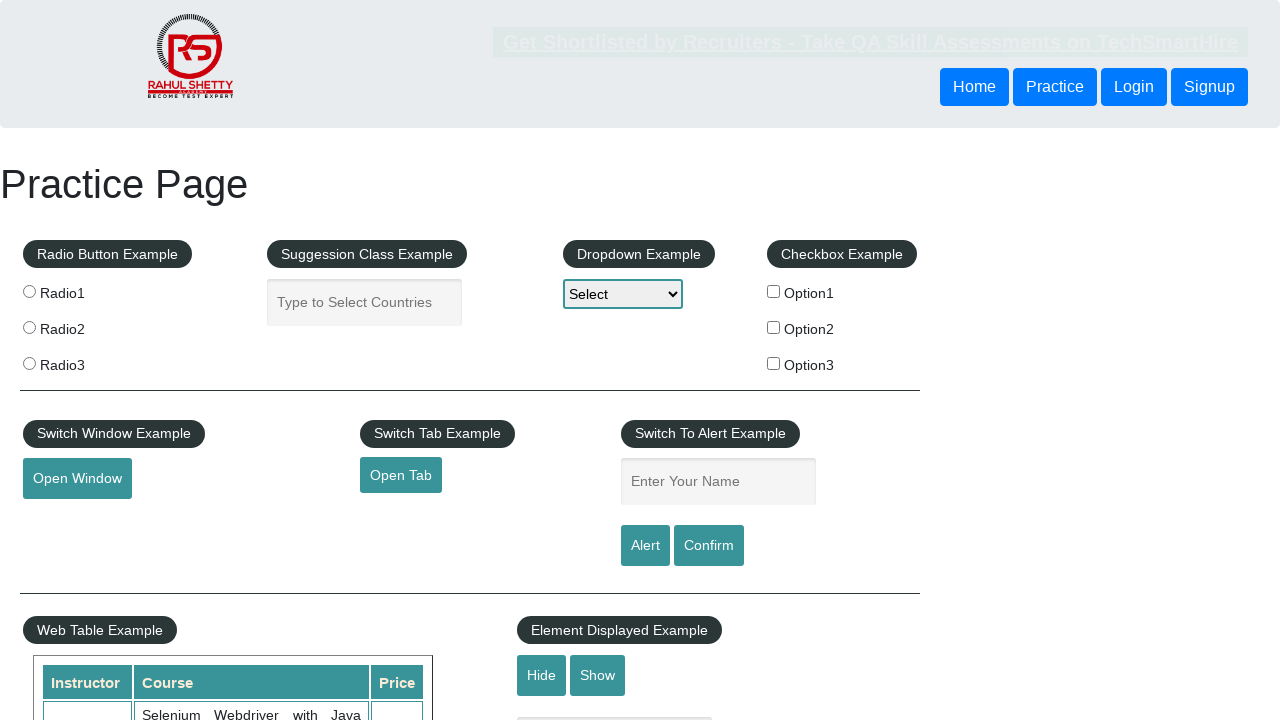

Read content from table cell at row 3, column 3
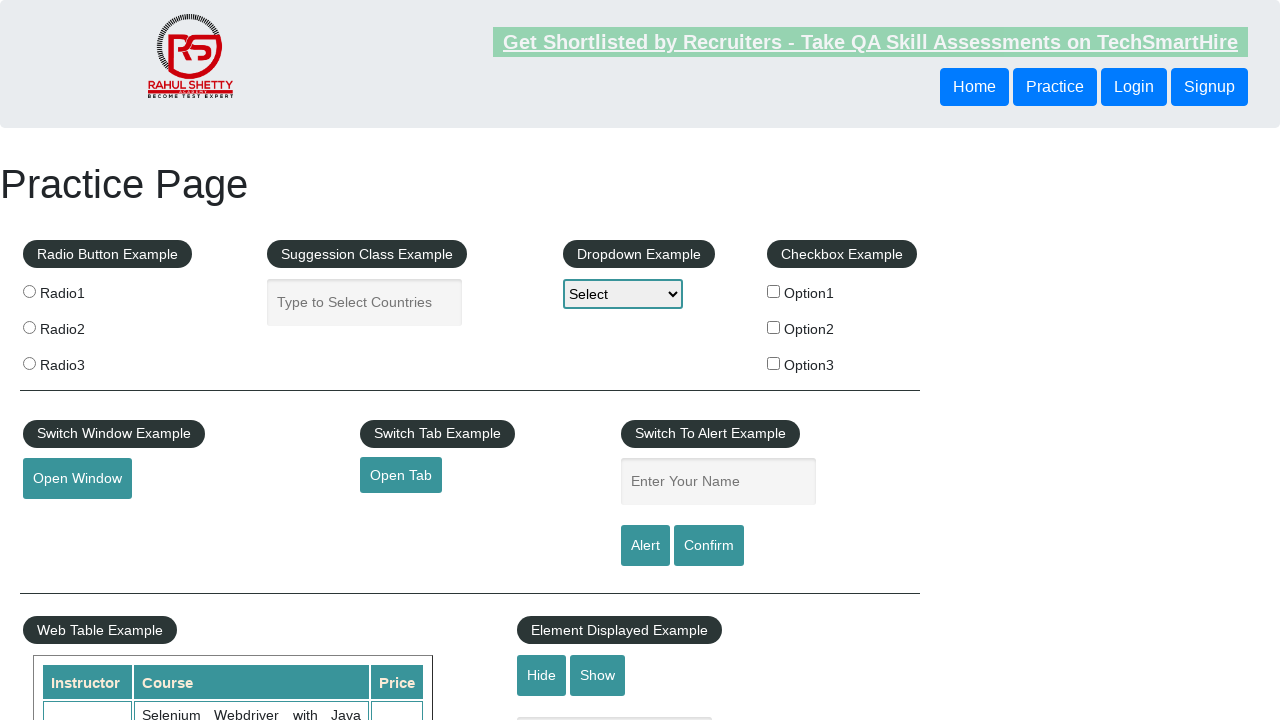

Read content from table cell at row 4, column 2
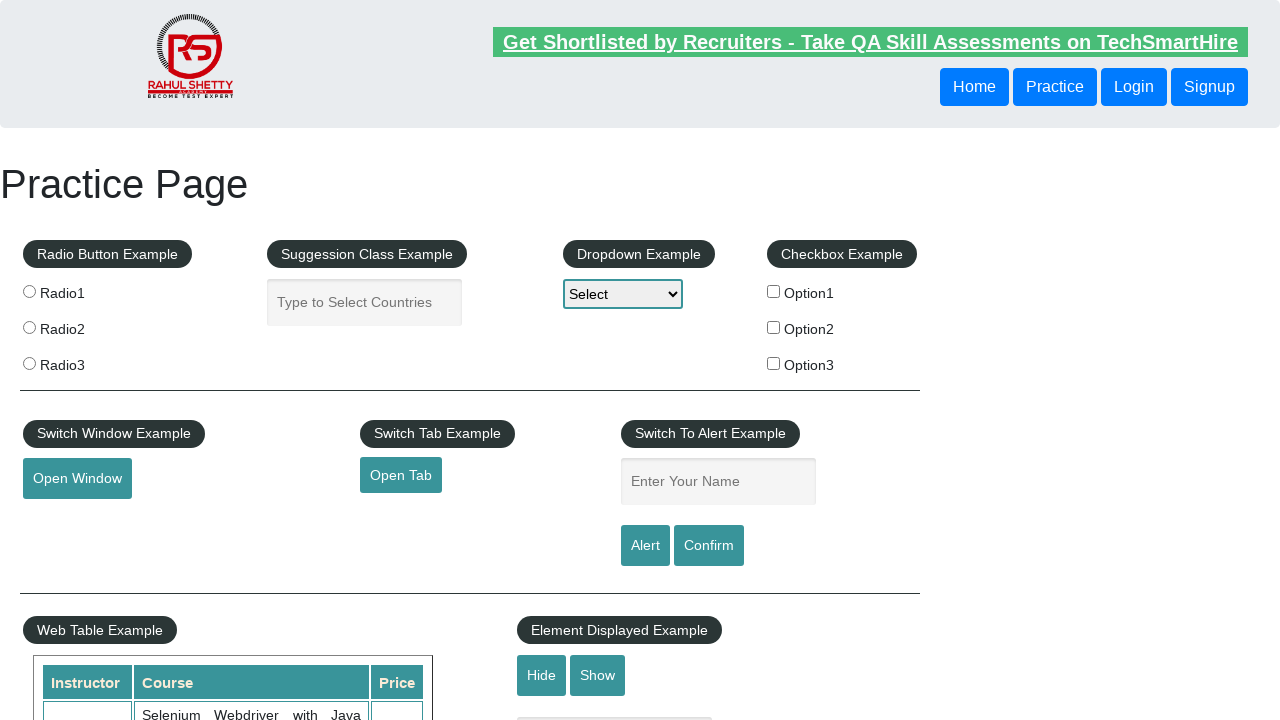

Read content from table cell at row 4, column 3
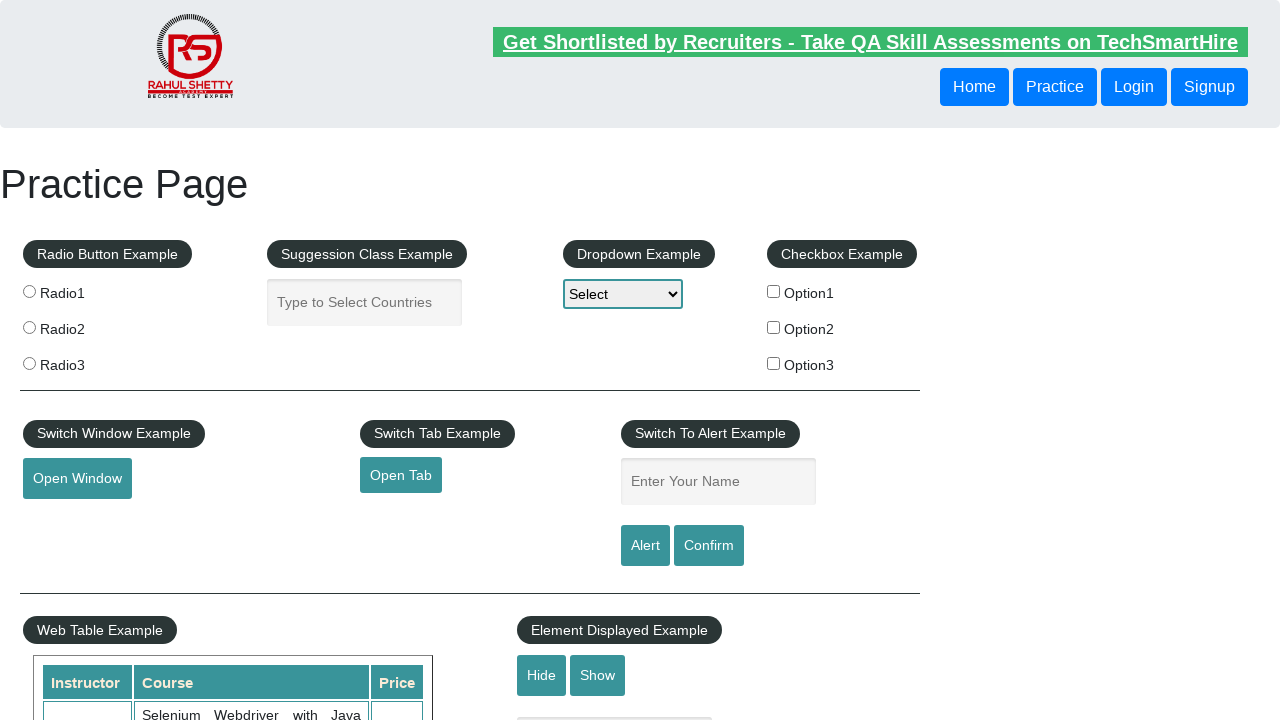

Read content from table cell at row 5, column 2
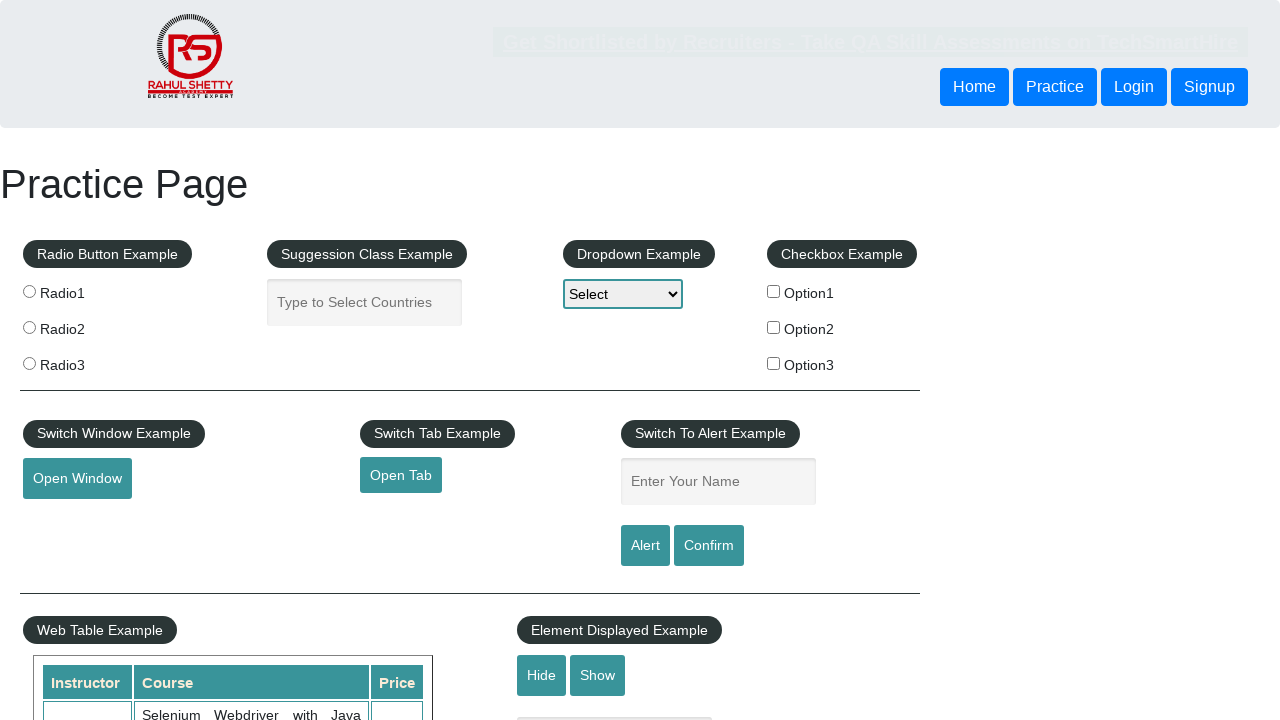

Read content from table cell at row 5, column 3
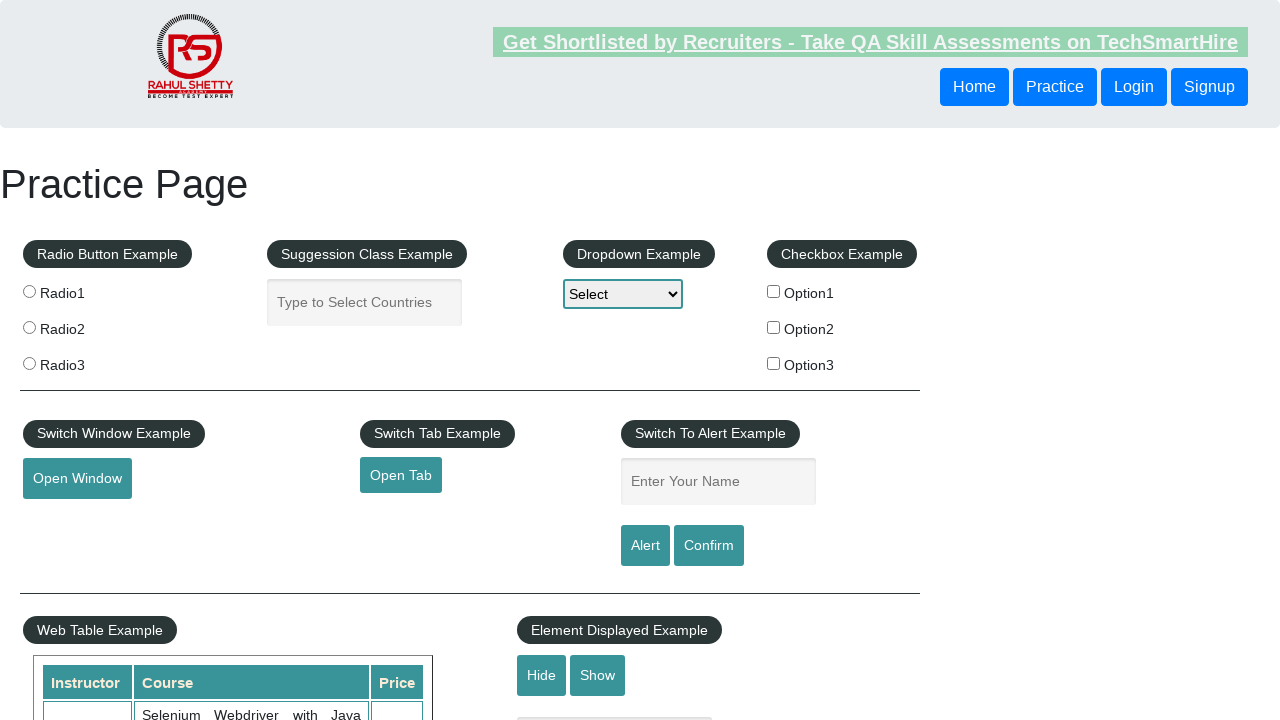

Read content from table cell at row 6, column 2
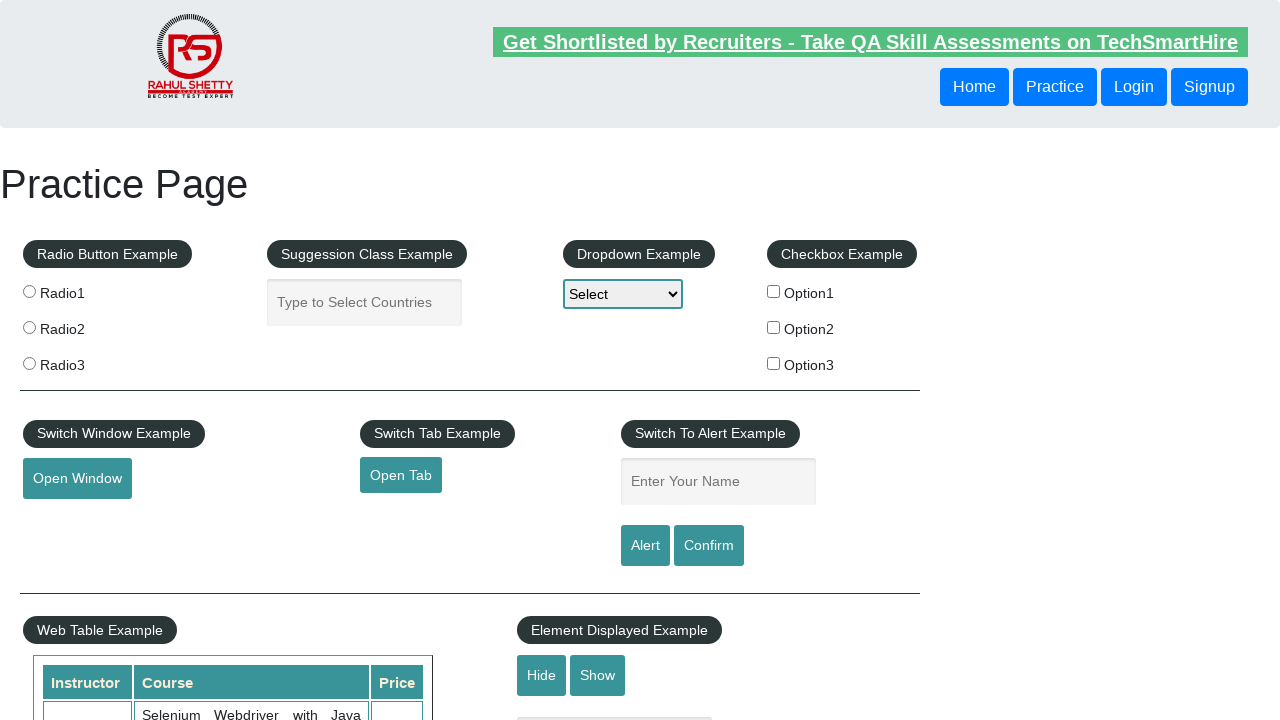

Read content from table cell at row 6, column 3
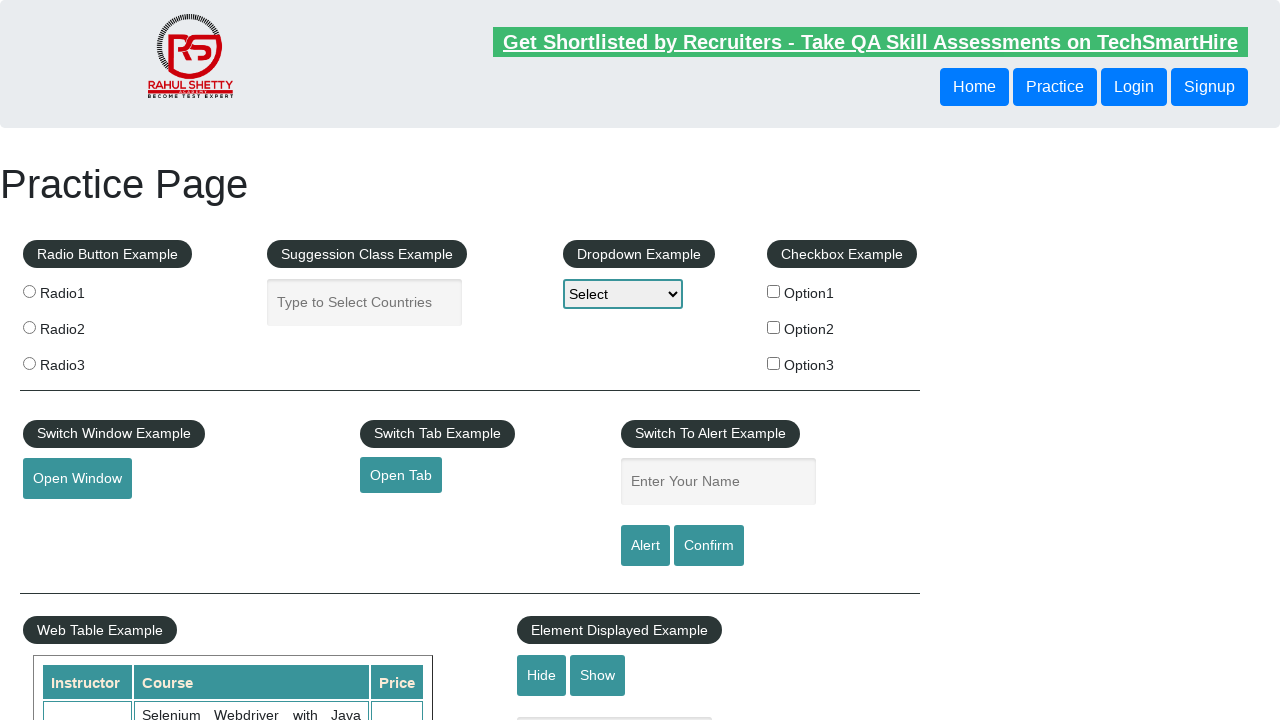

Read content from table cell at row 7, column 2
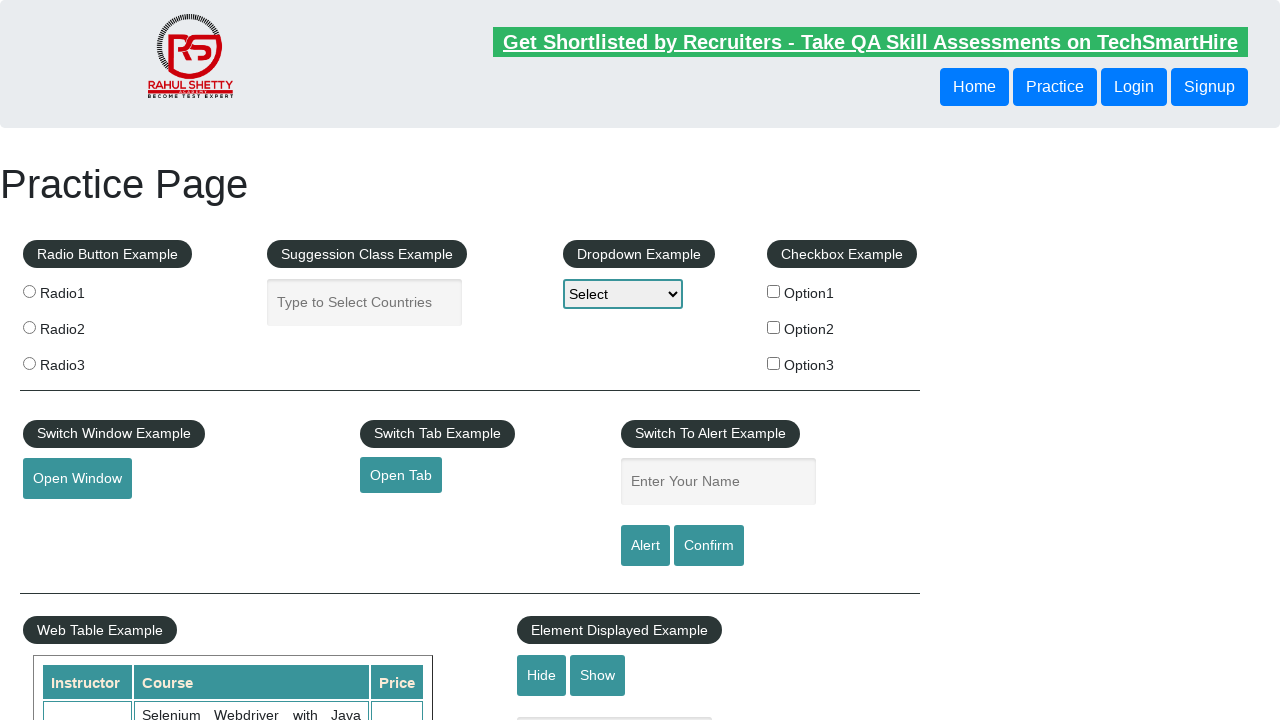

Read content from table cell at row 7, column 3
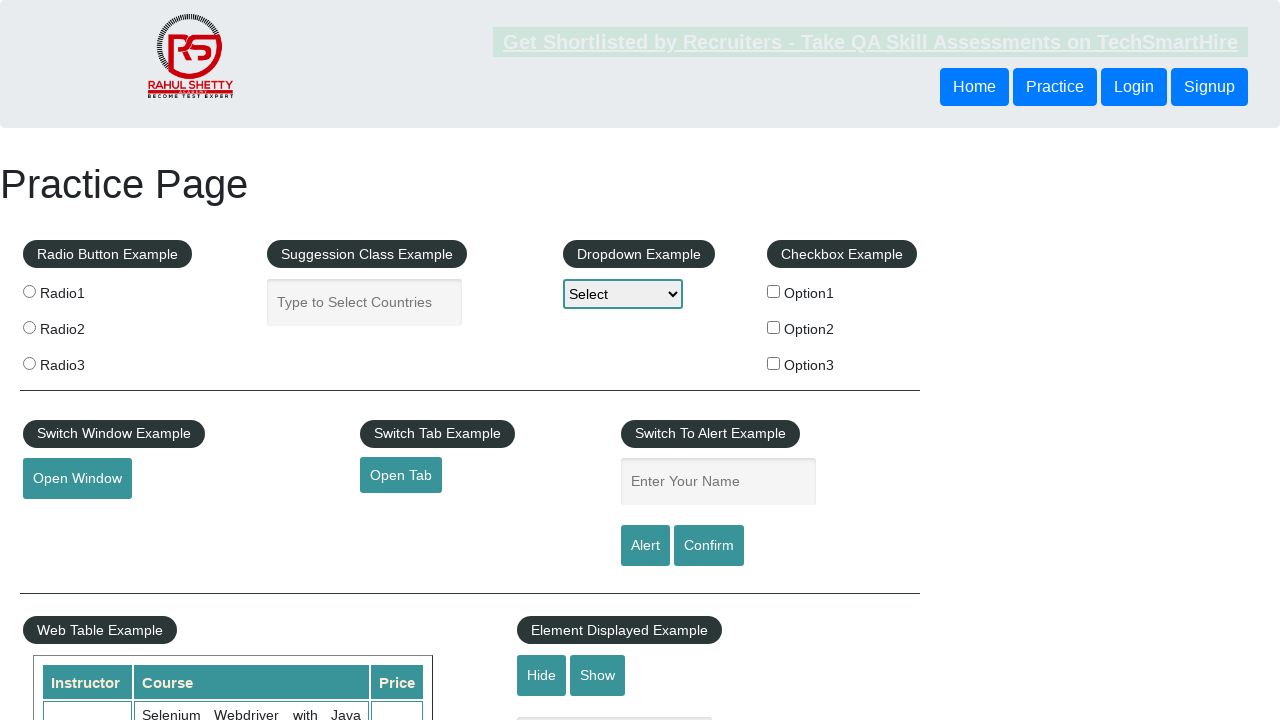

Read content from table cell at row 8, column 2
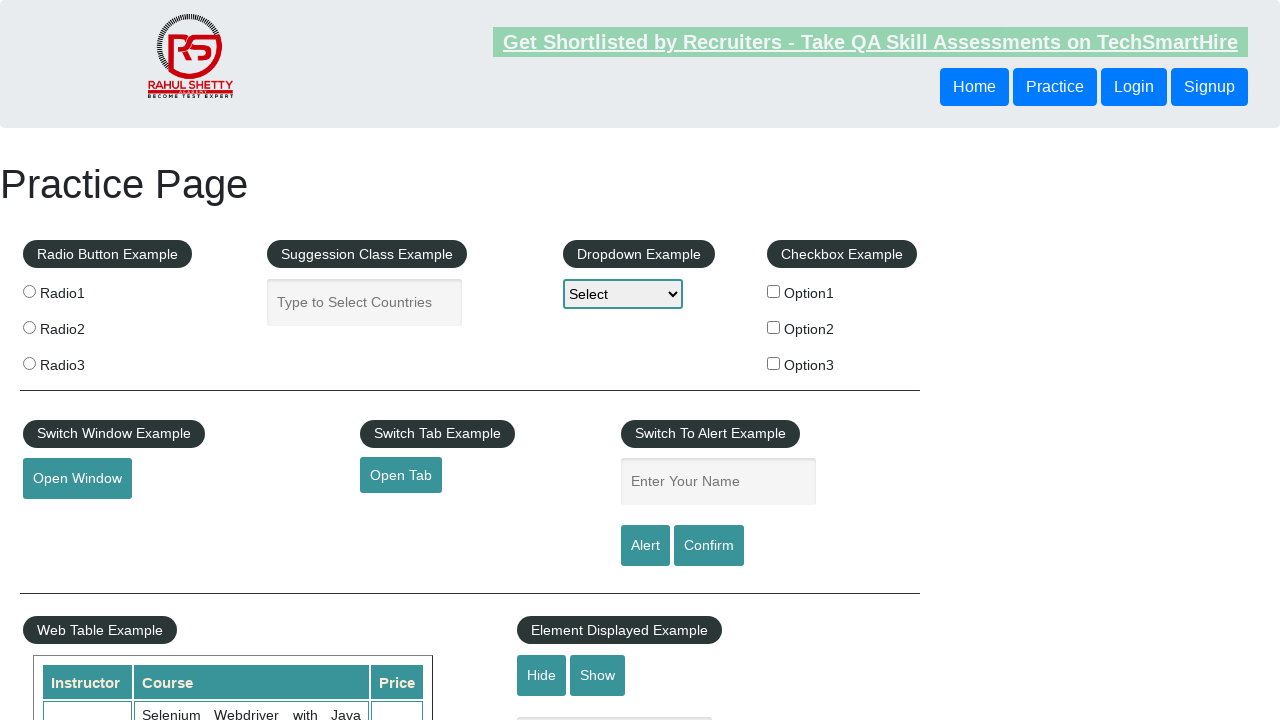

Read content from table cell at row 8, column 3
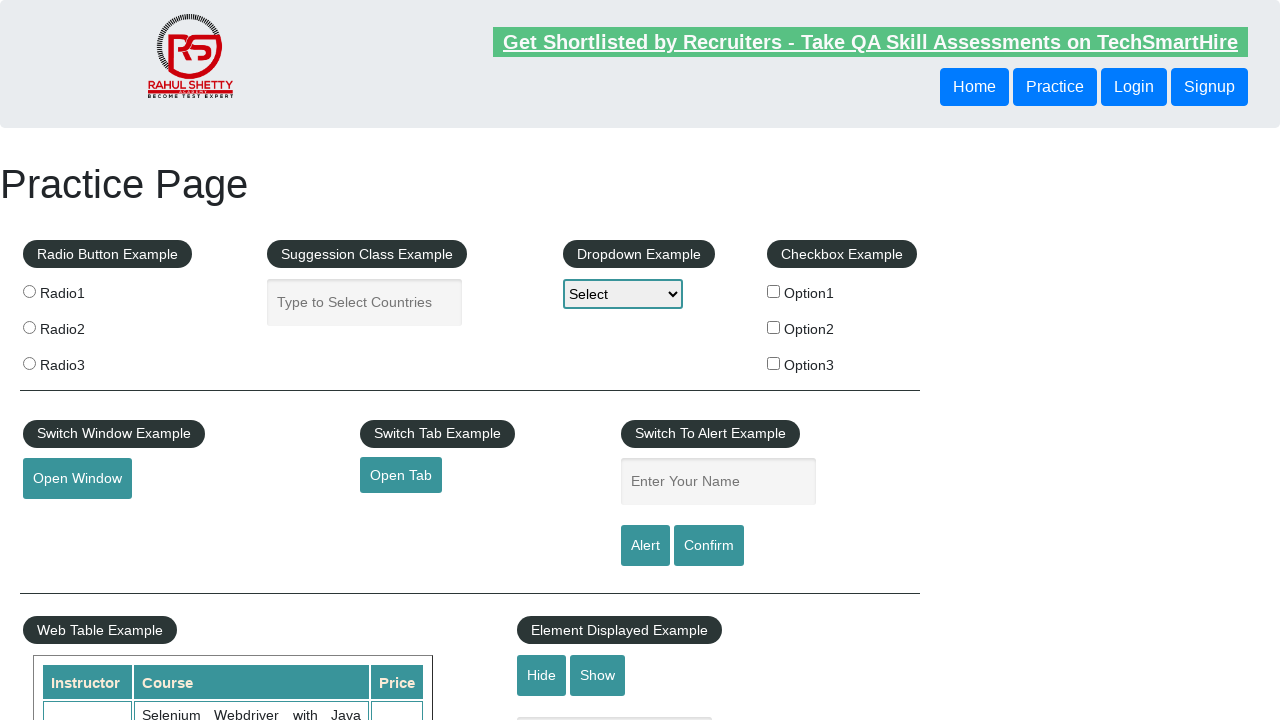

Read content from table cell at row 9, column 2
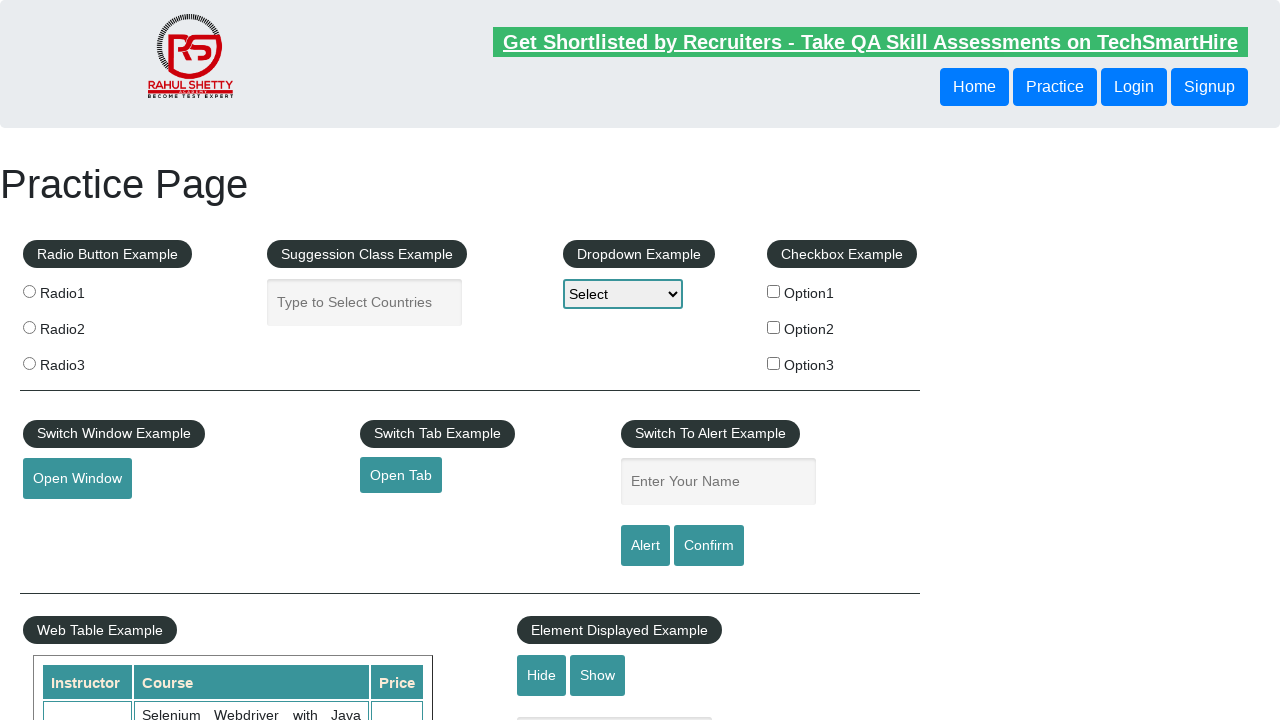

Read content from table cell at row 9, column 3
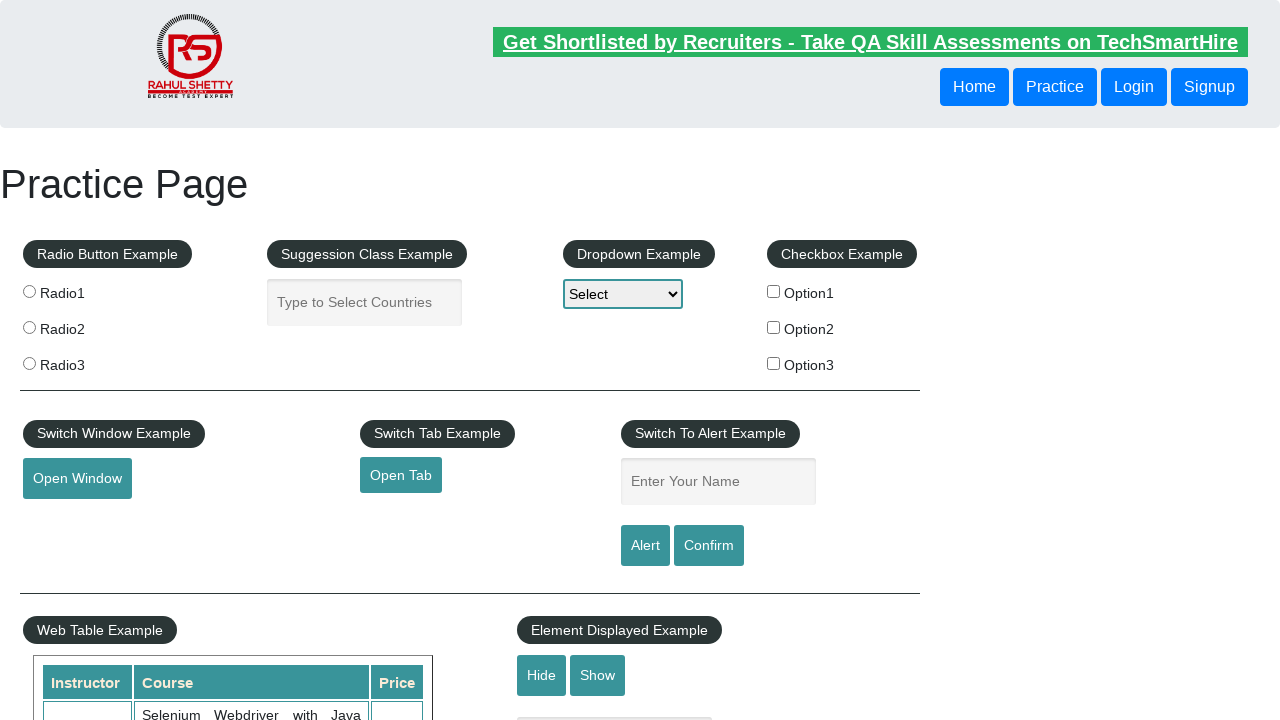

Read content from table cell at row 10, column 2
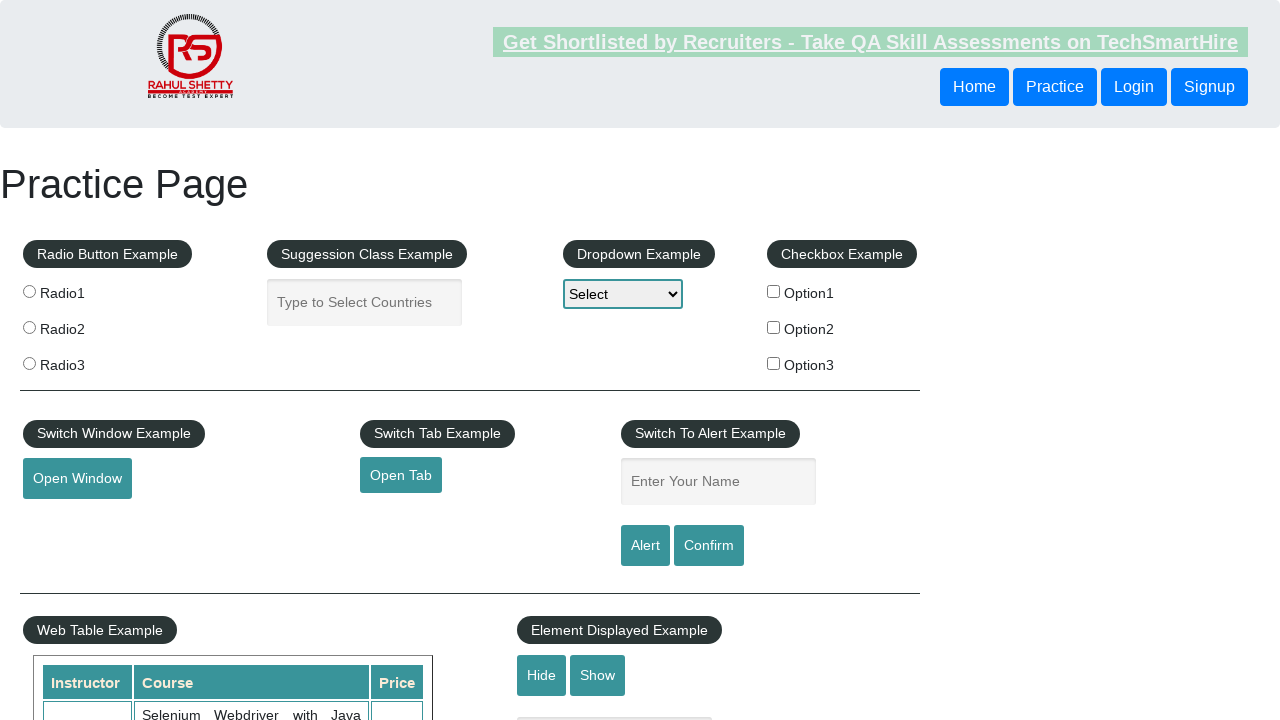

Read content from table cell at row 10, column 3
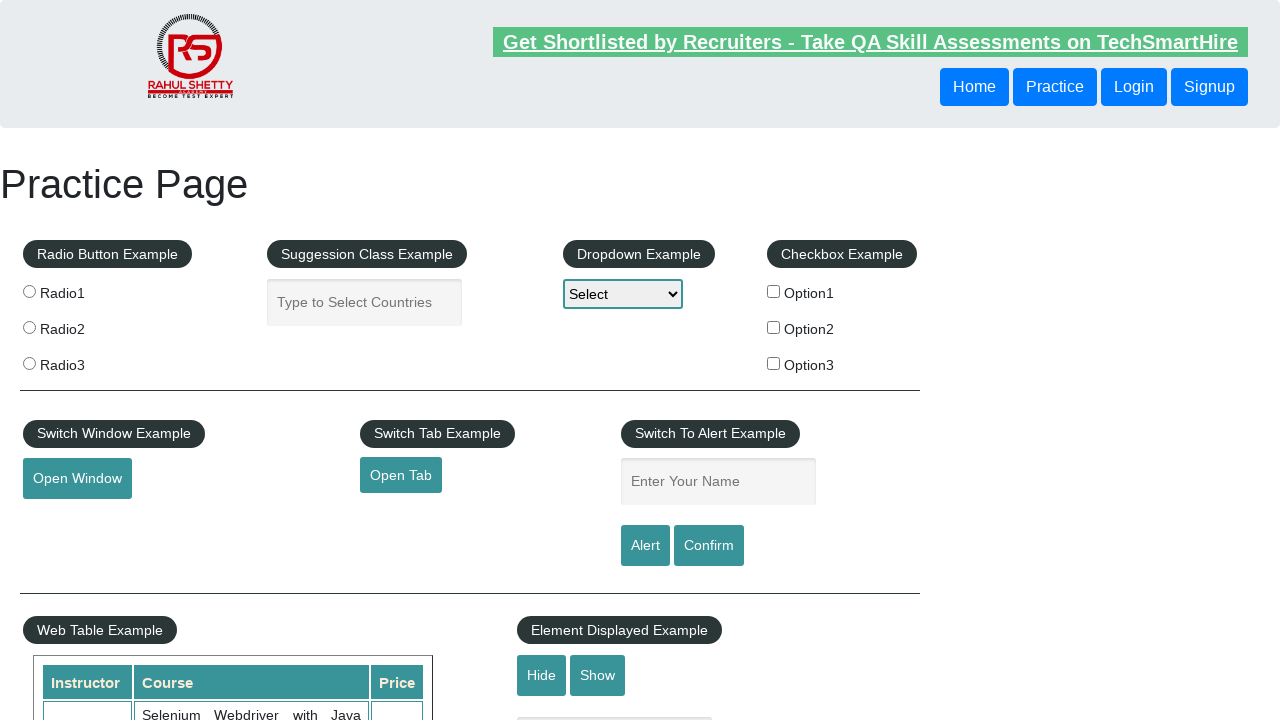

Read content from table cell at row 11, column 2
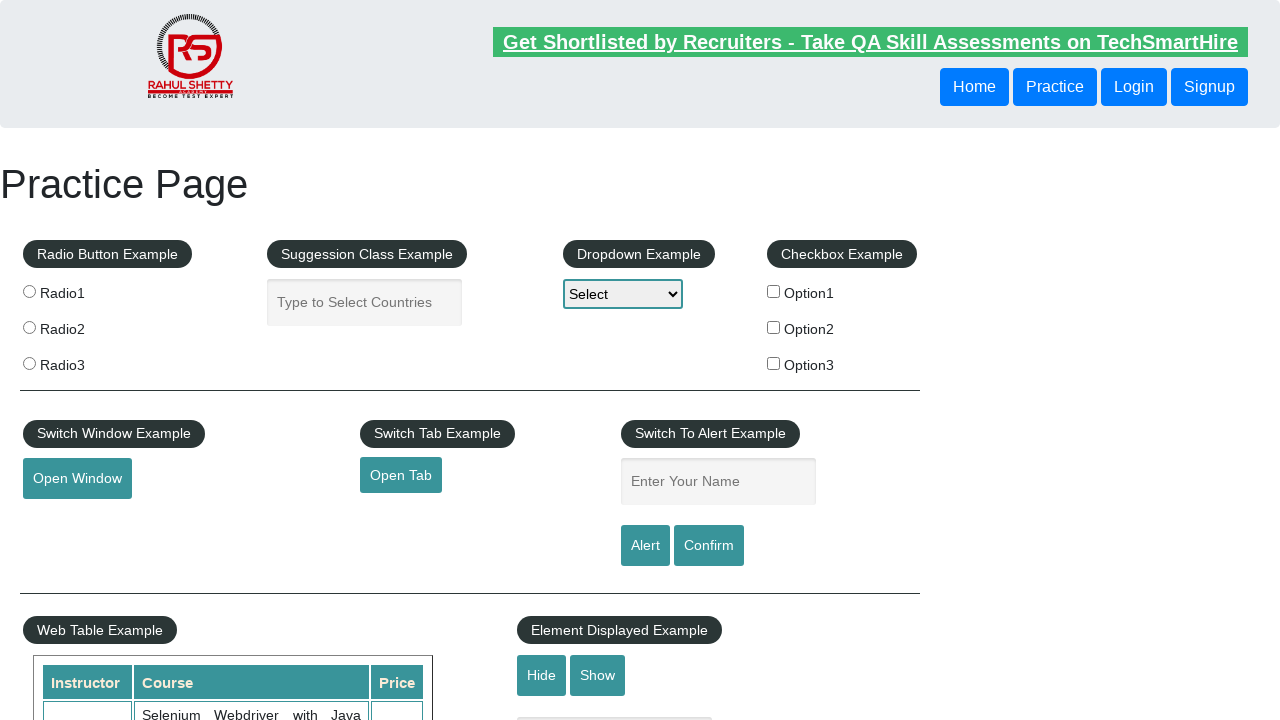

Read content from table cell at row 11, column 3
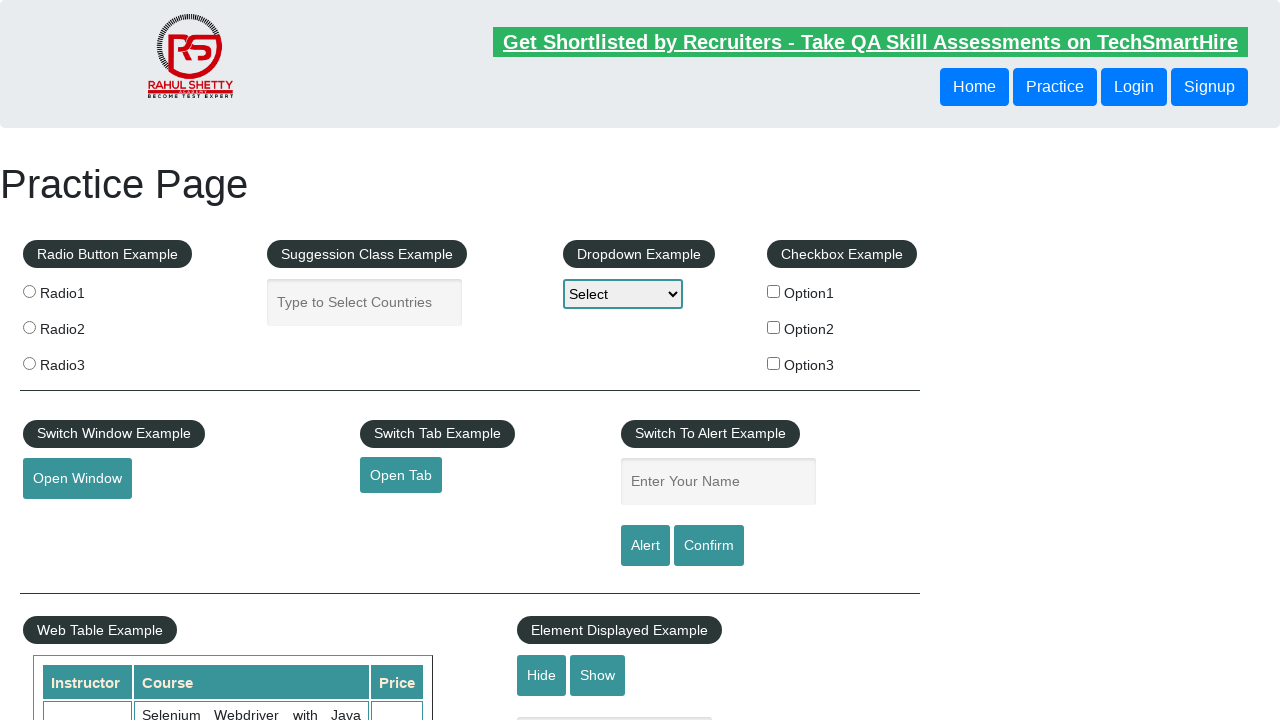

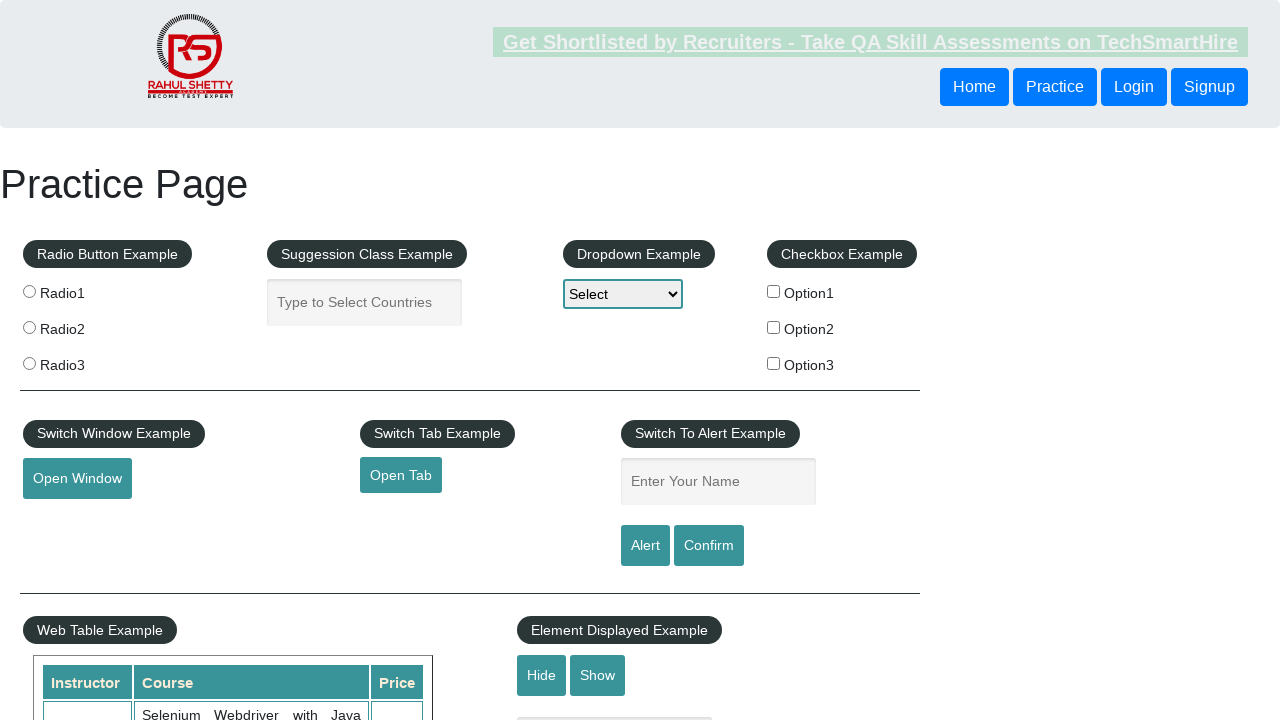